Navigates to ZeroBank login page and verifies that the header text displays "Log in to ZeroBank"

Starting URL: http://zero.webappsecurity.com/login.html

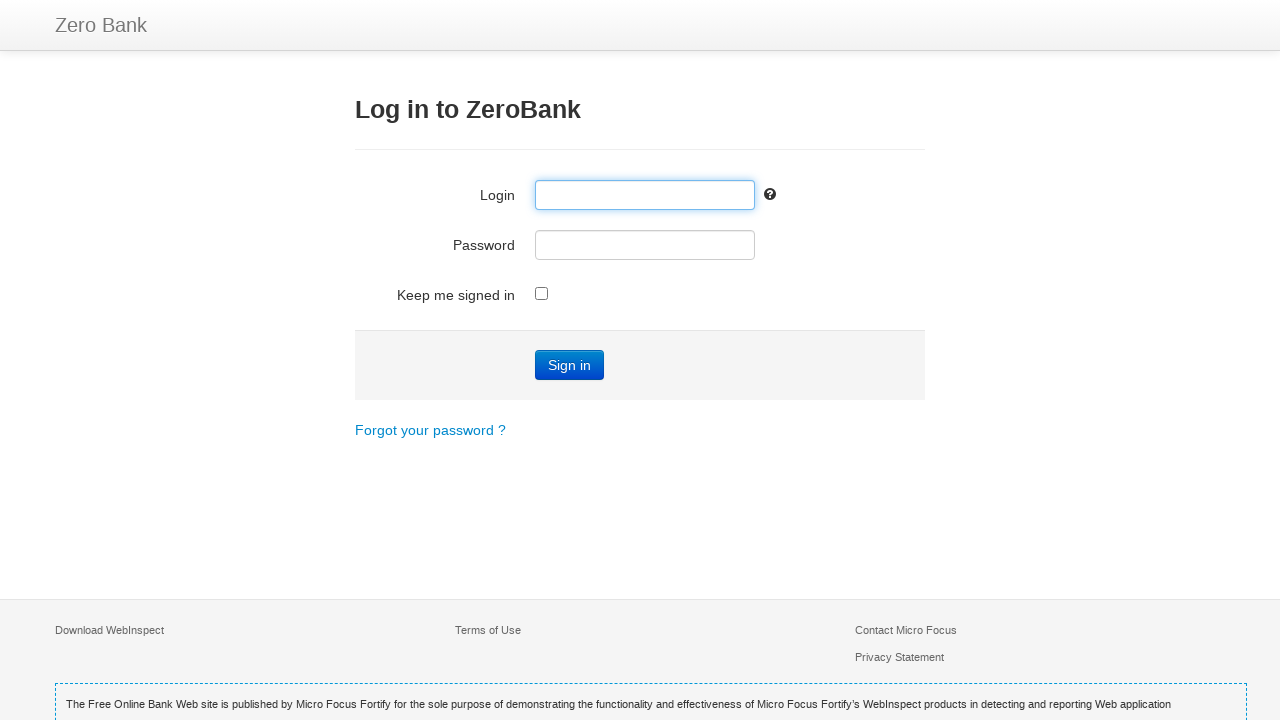

Navigated to ZeroBank login page
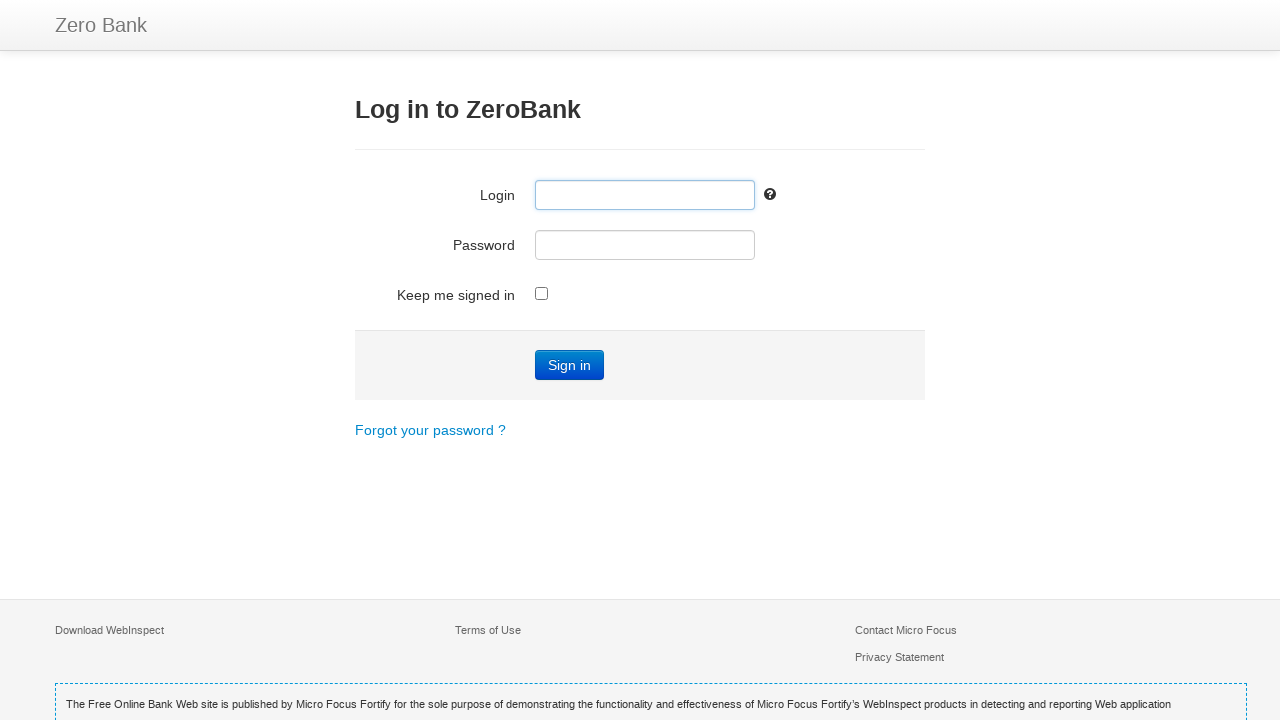

Header element (h3) is visible and ready
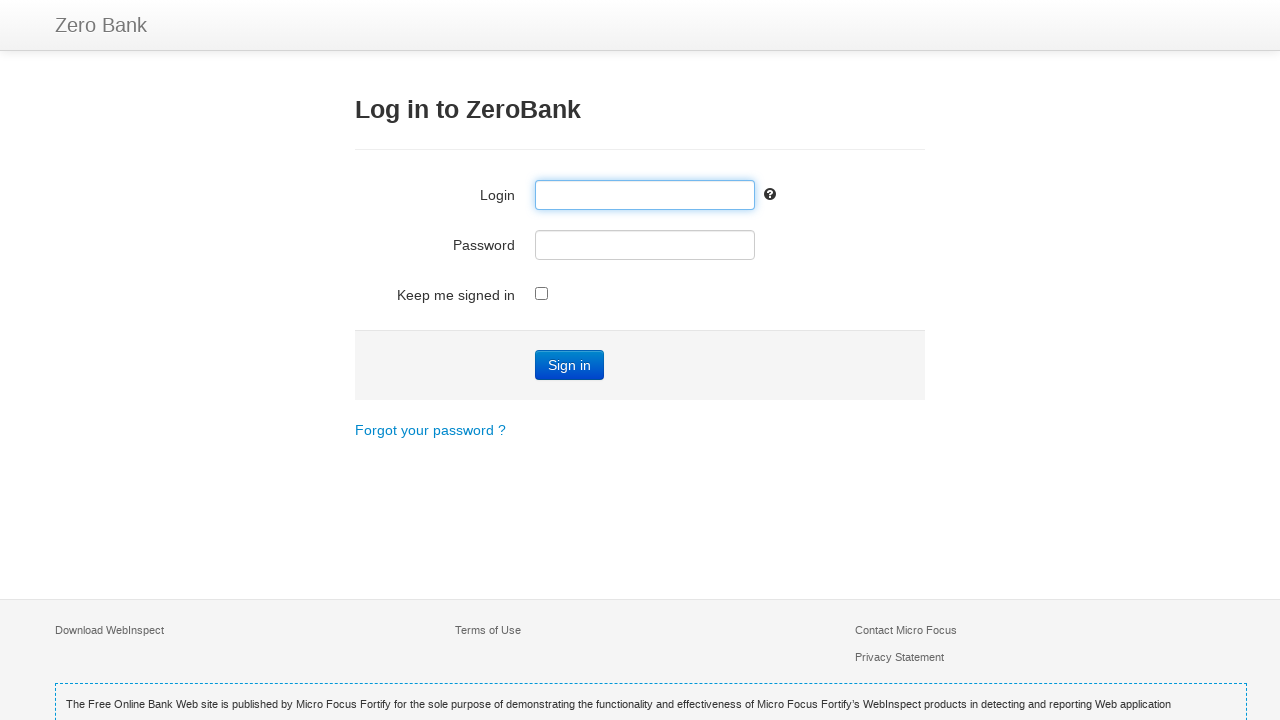

Retrieved header text: 'Log in to ZeroBank'
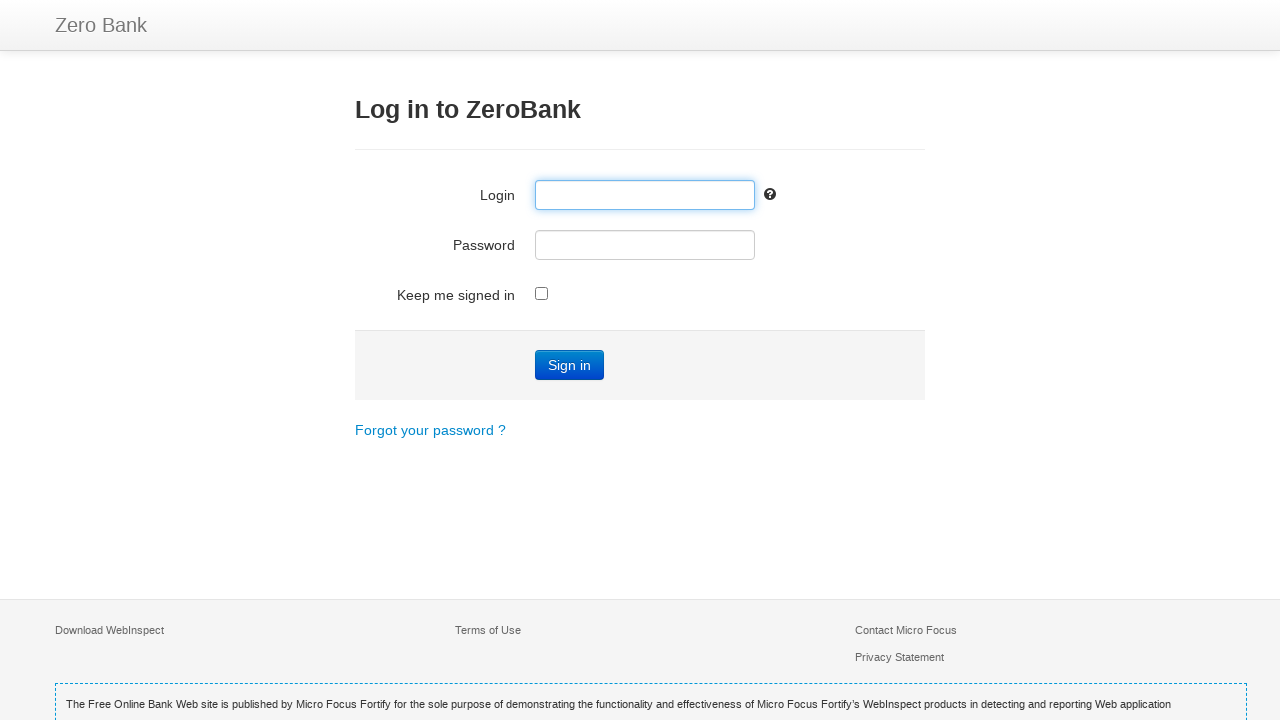

Verified header text matches expected value: 'Log in to ZeroBank'
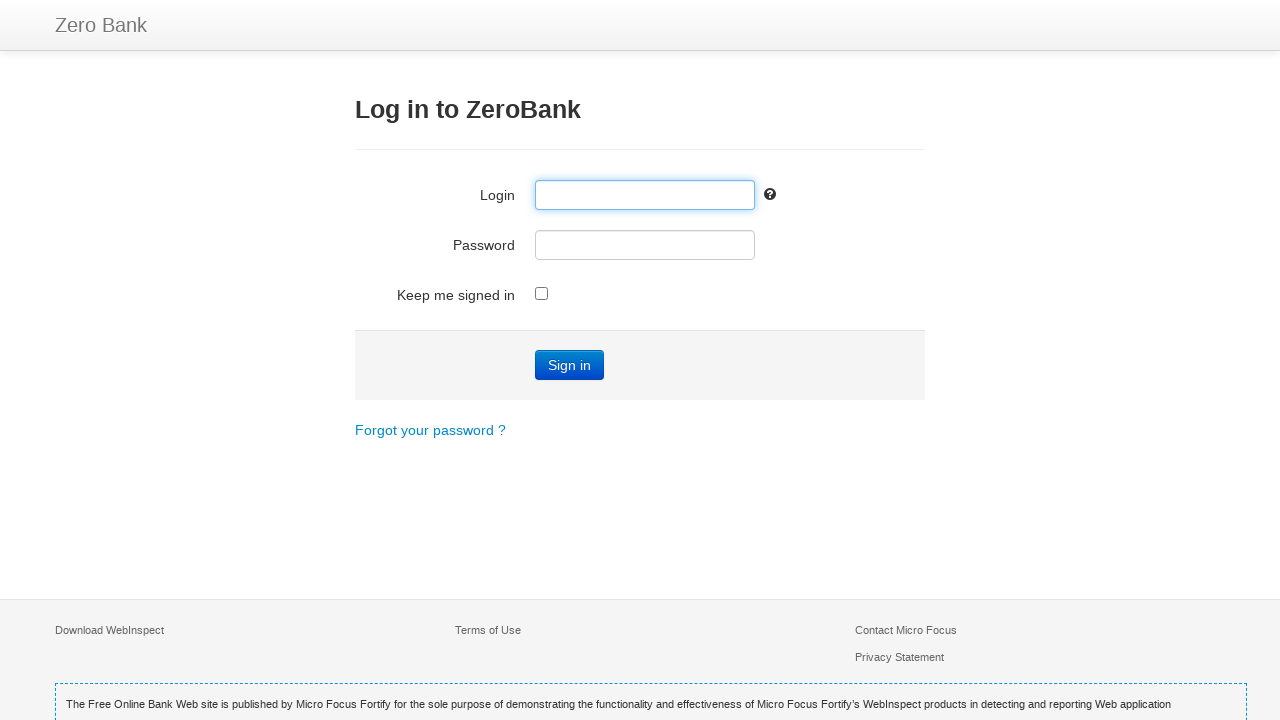

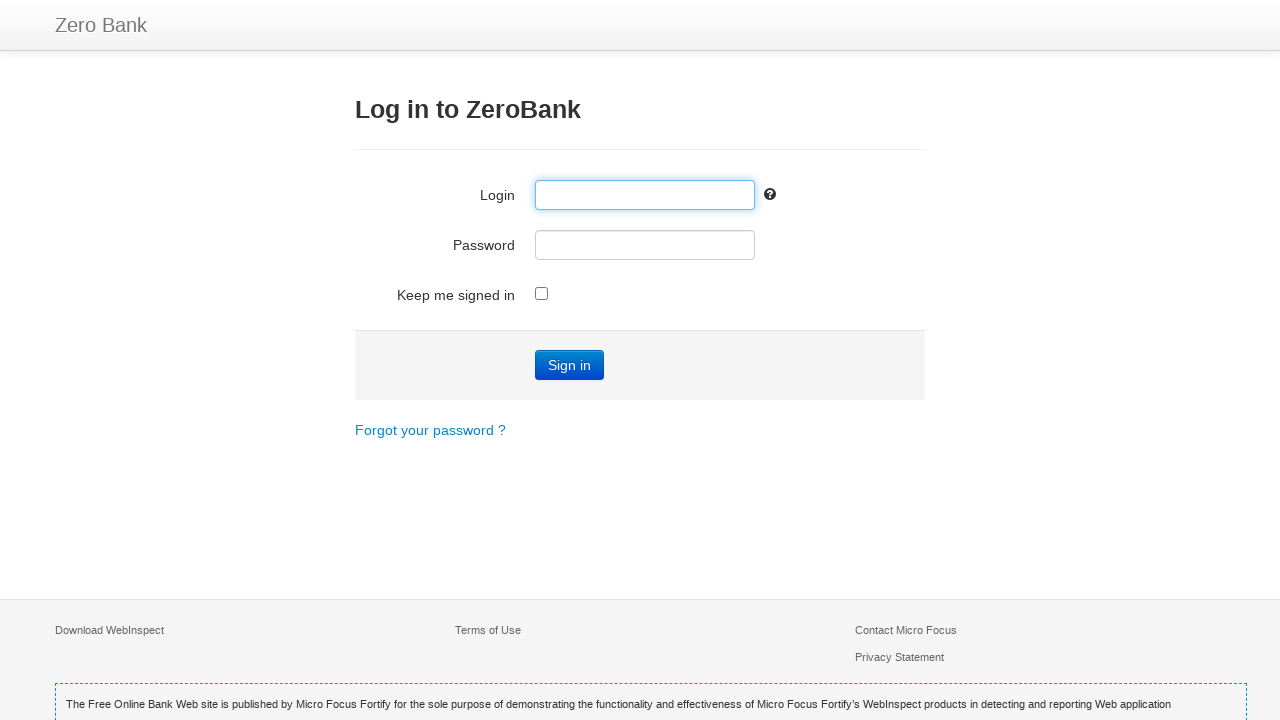